Tests form interactions on a practice Angular page by finding elements using relative positioning (above, below, left of, right of), filling an email field, and clicking a checkbox.

Starting URL: https://rahulshettyacademy.com/angularpractice/

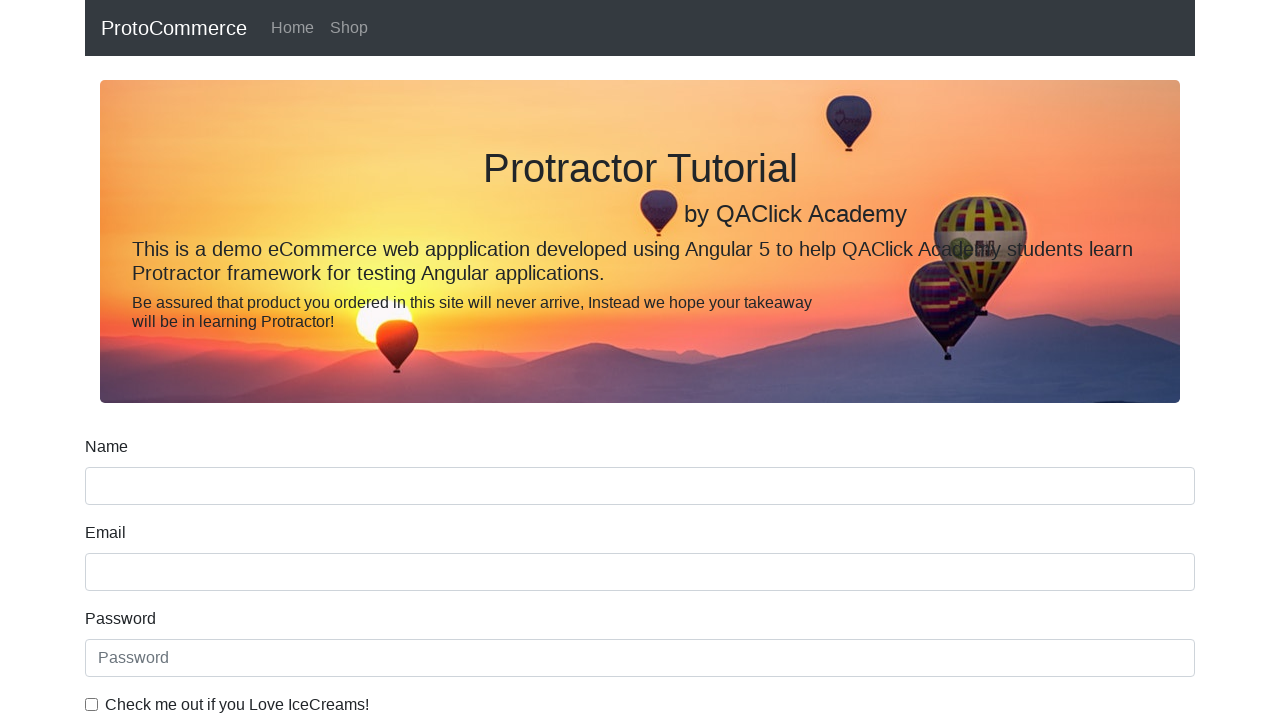

Waited for name input field to load
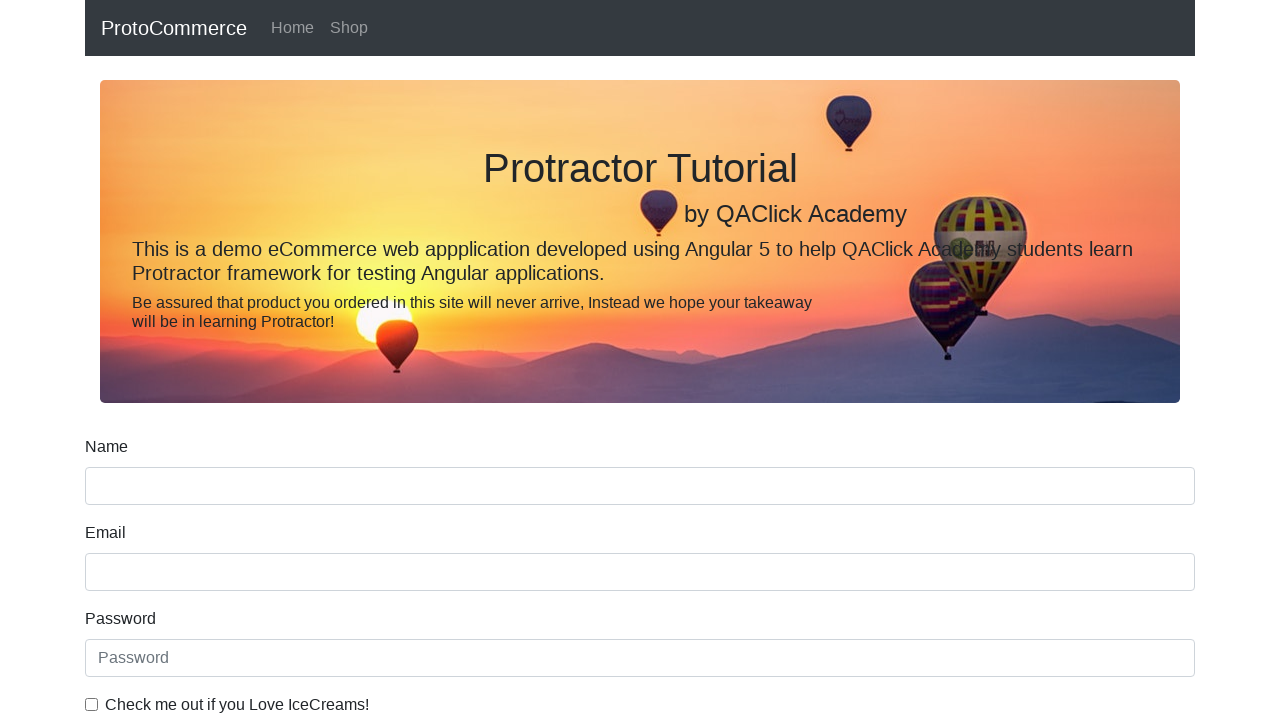

Located name input field
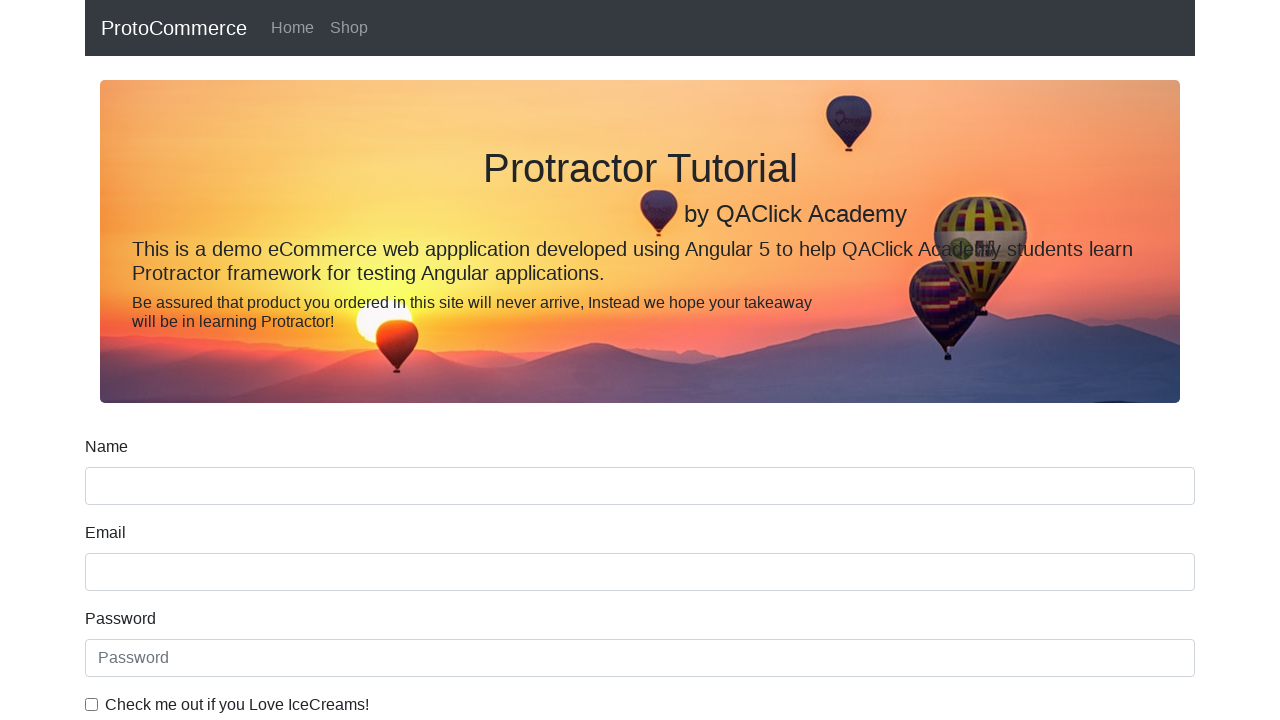

Located label above name input using relative positioning
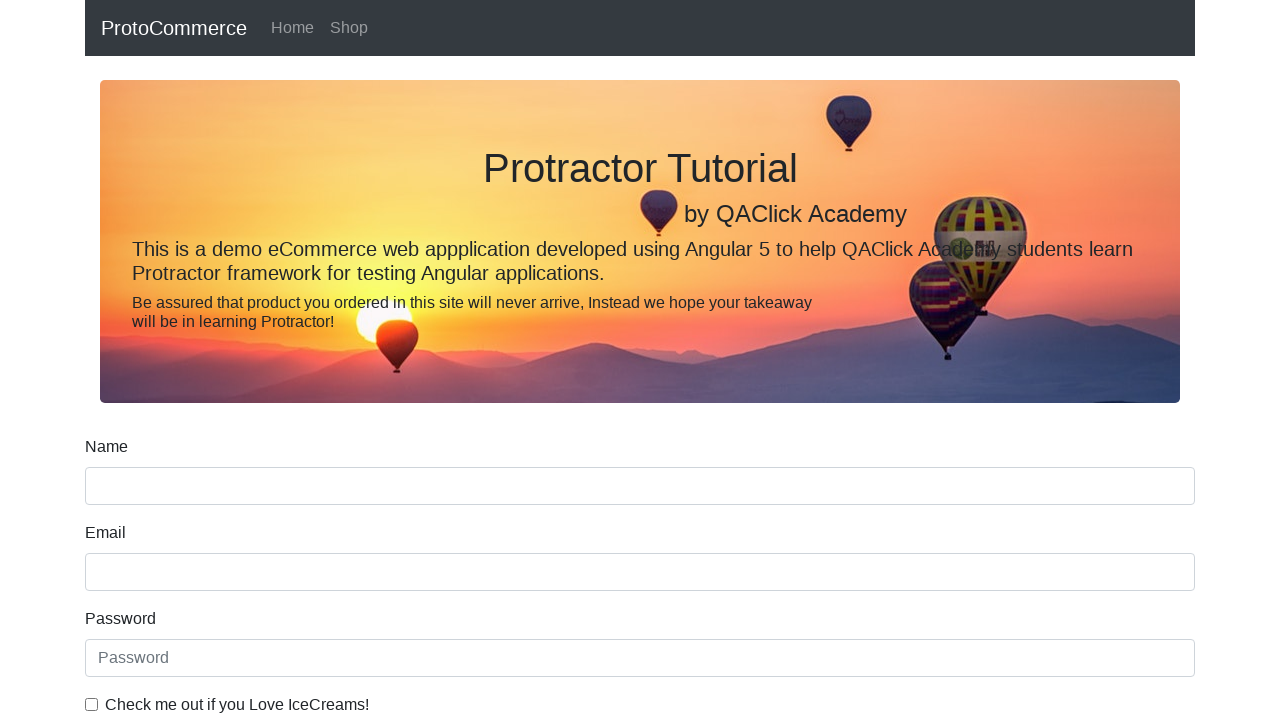

Located email label
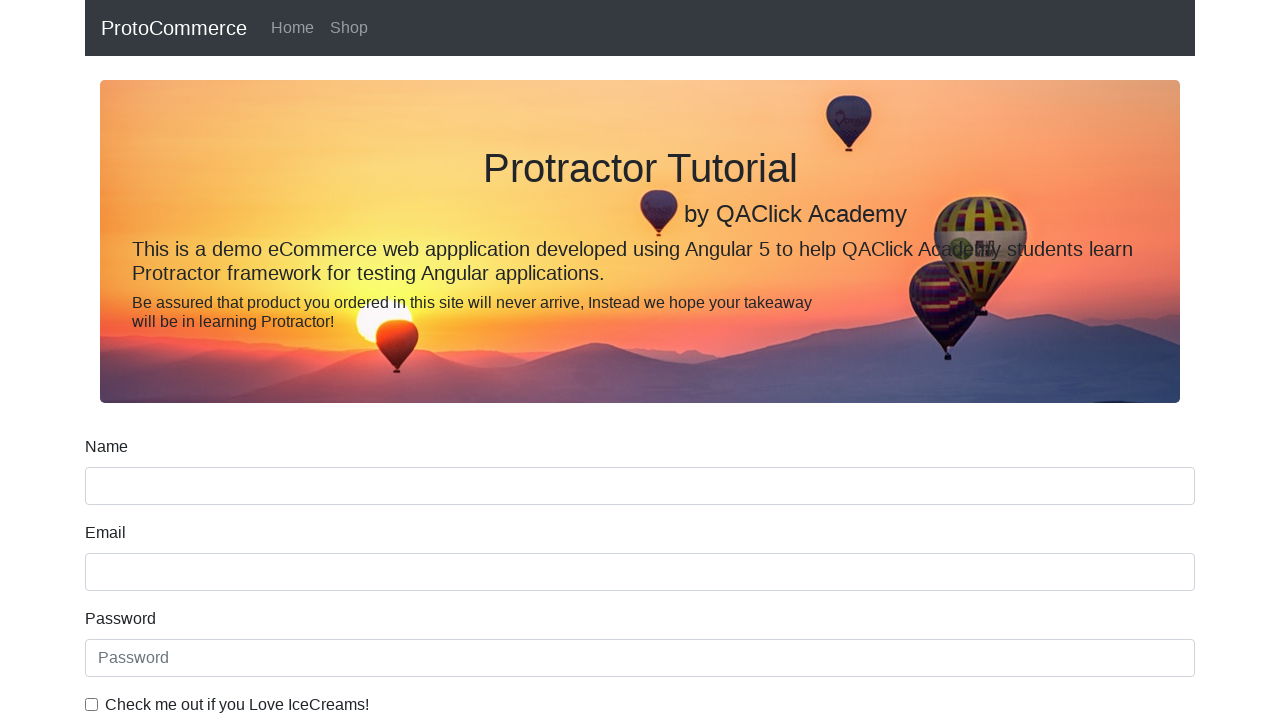

Filled email field with 'test@123456' on input[name='email']
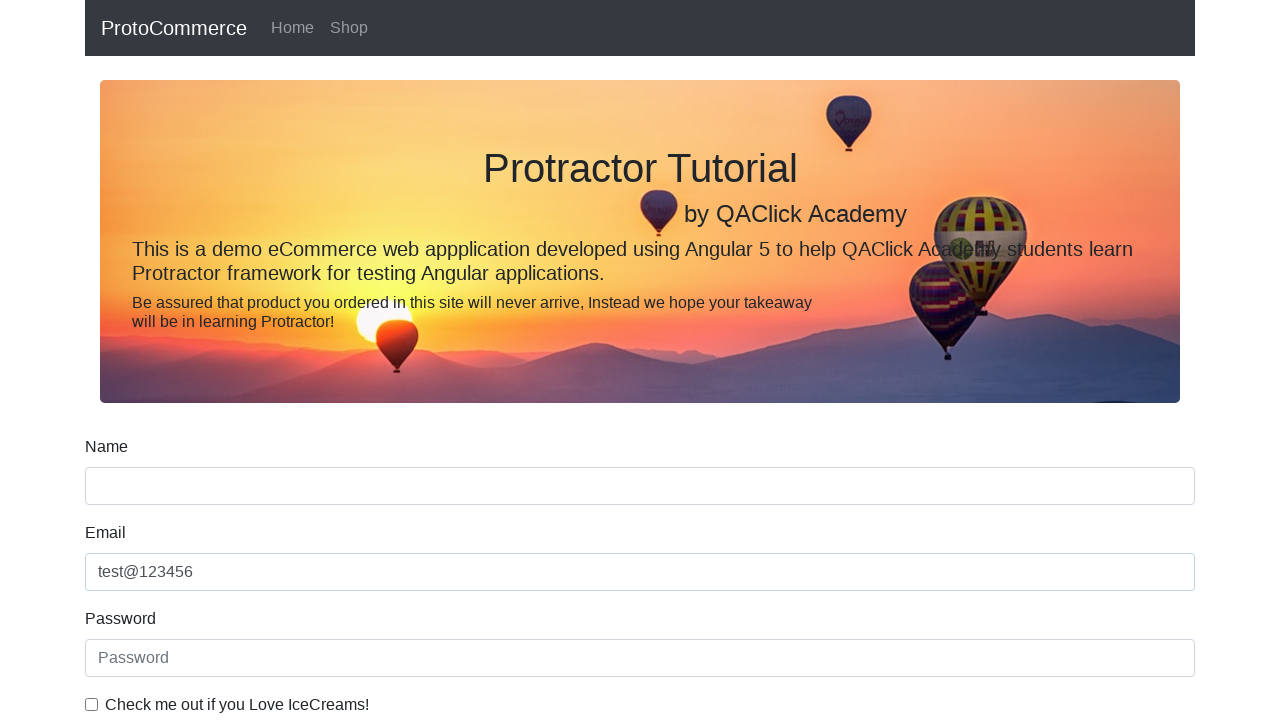

Clicked IceCreams checkbox at (92, 704) on input#exampleCheck1
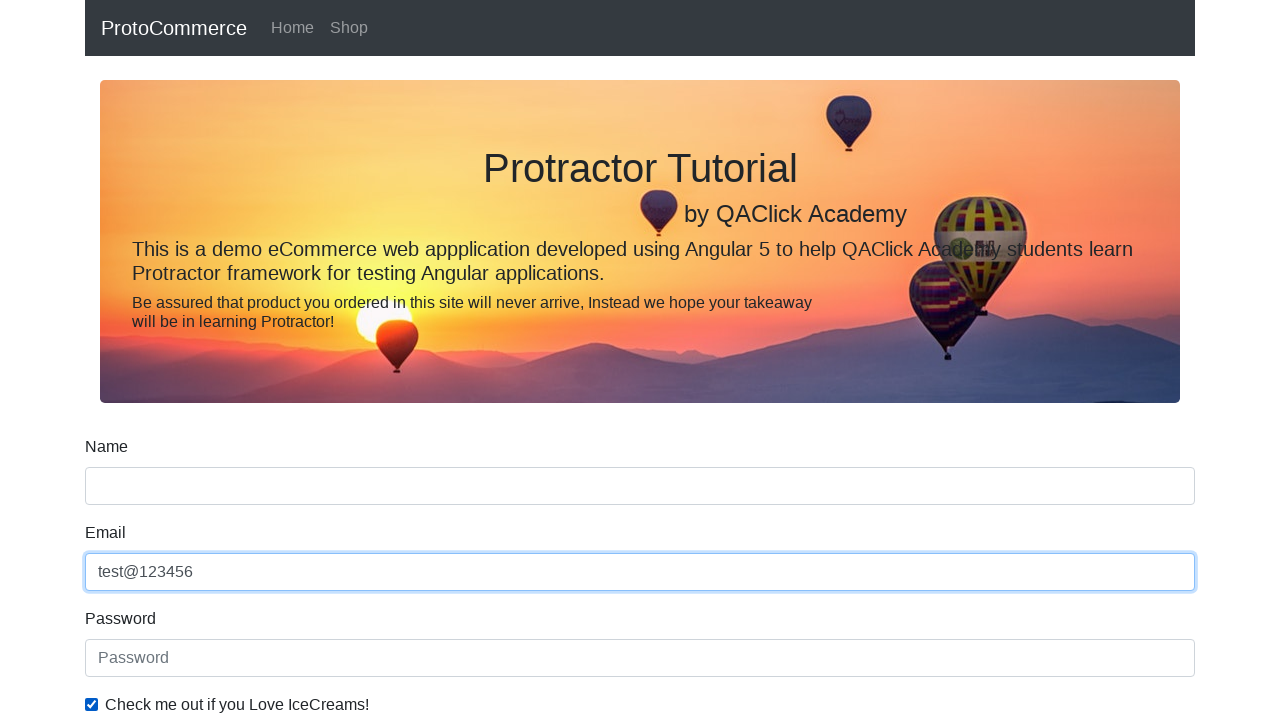

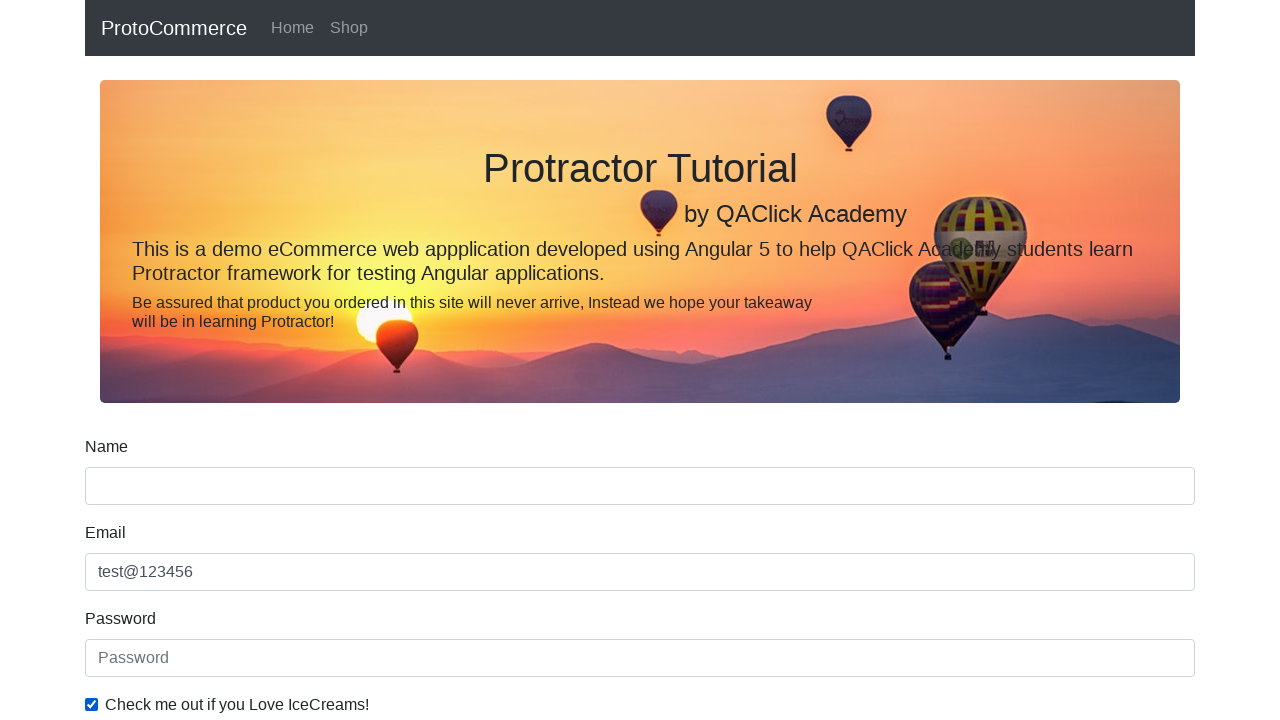